Tests autocomplete functionality by typing partial text in an input field, waiting for suggestions to appear, and selecting "Nigeria" from the dropdown options.

Starting URL: https://rahulshettyacademy.com/AutomationPractice/

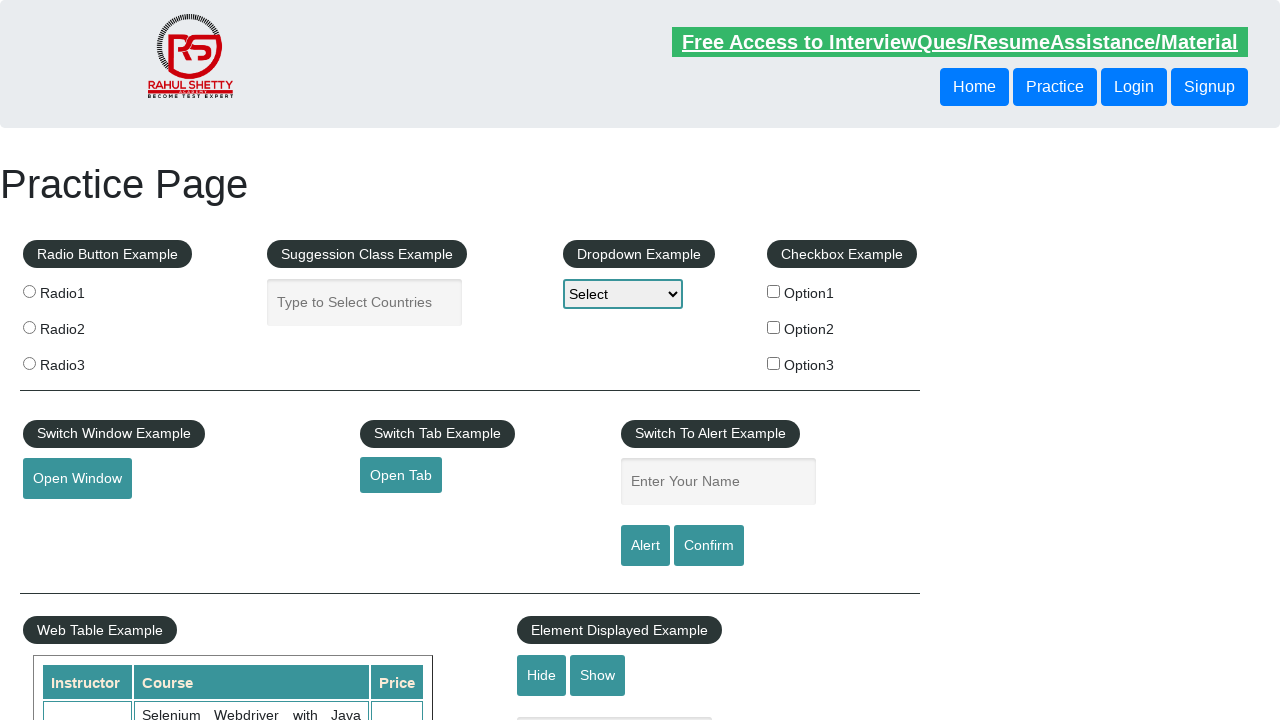

Typed 'ni' in autocomplete field on #autocomplete
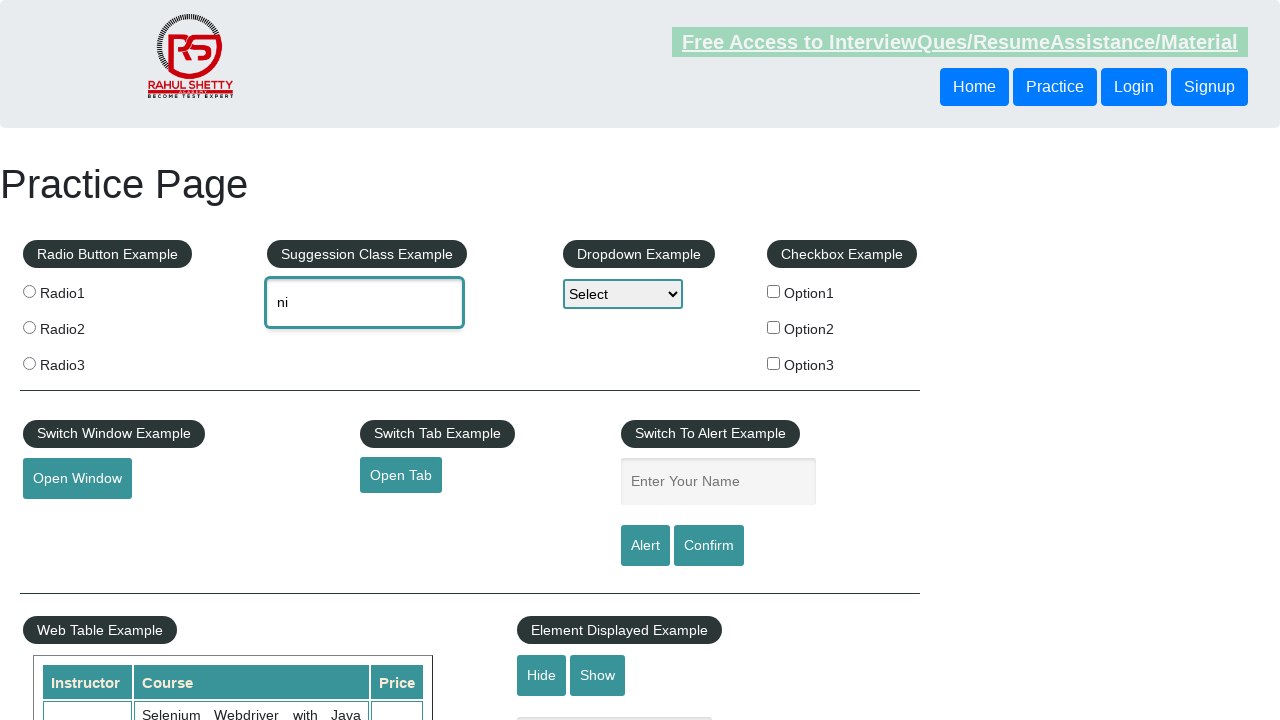

Autocomplete suggestions appeared
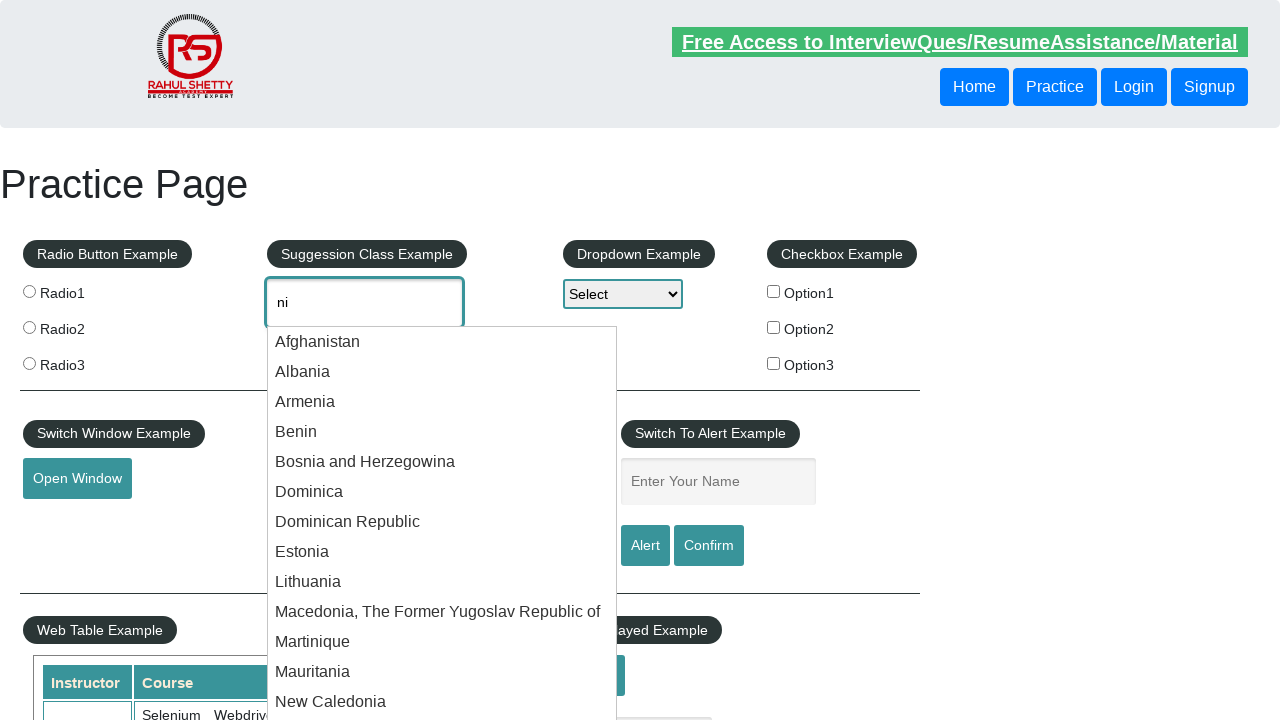

Located all autocomplete suggestion elements
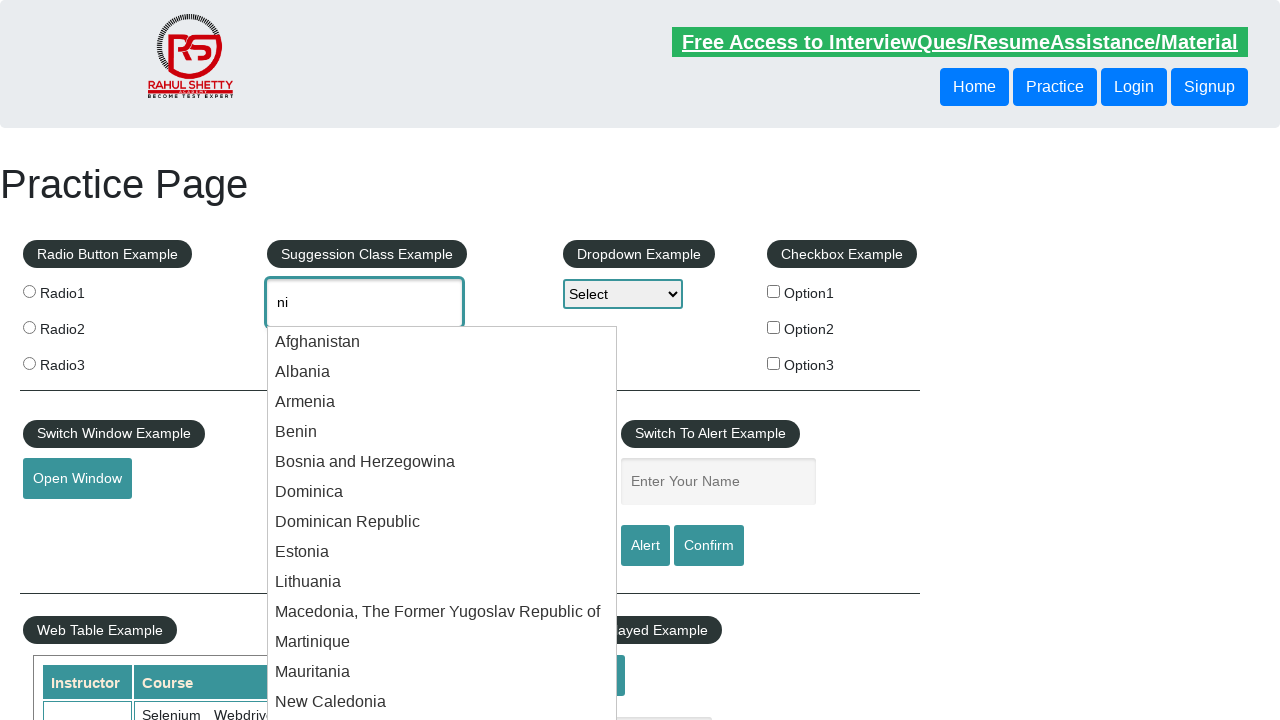

Found 28 suggestions in dropdown
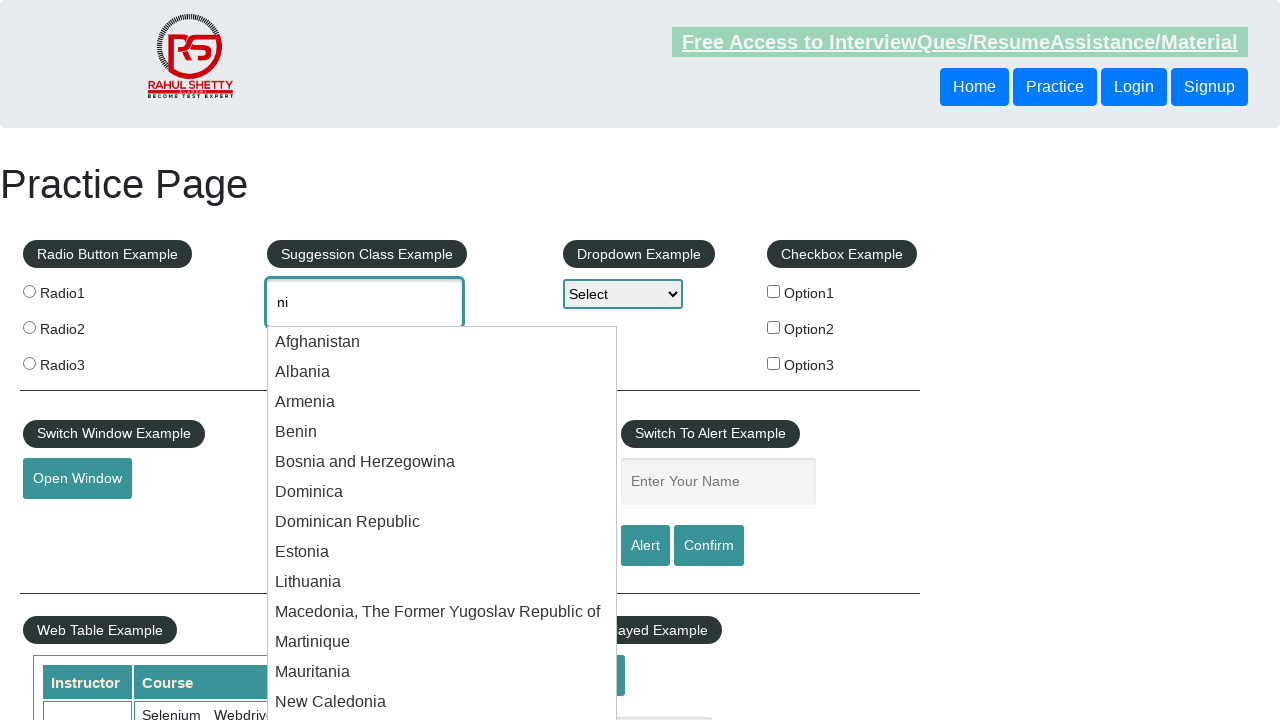

Examined suggestion option 1
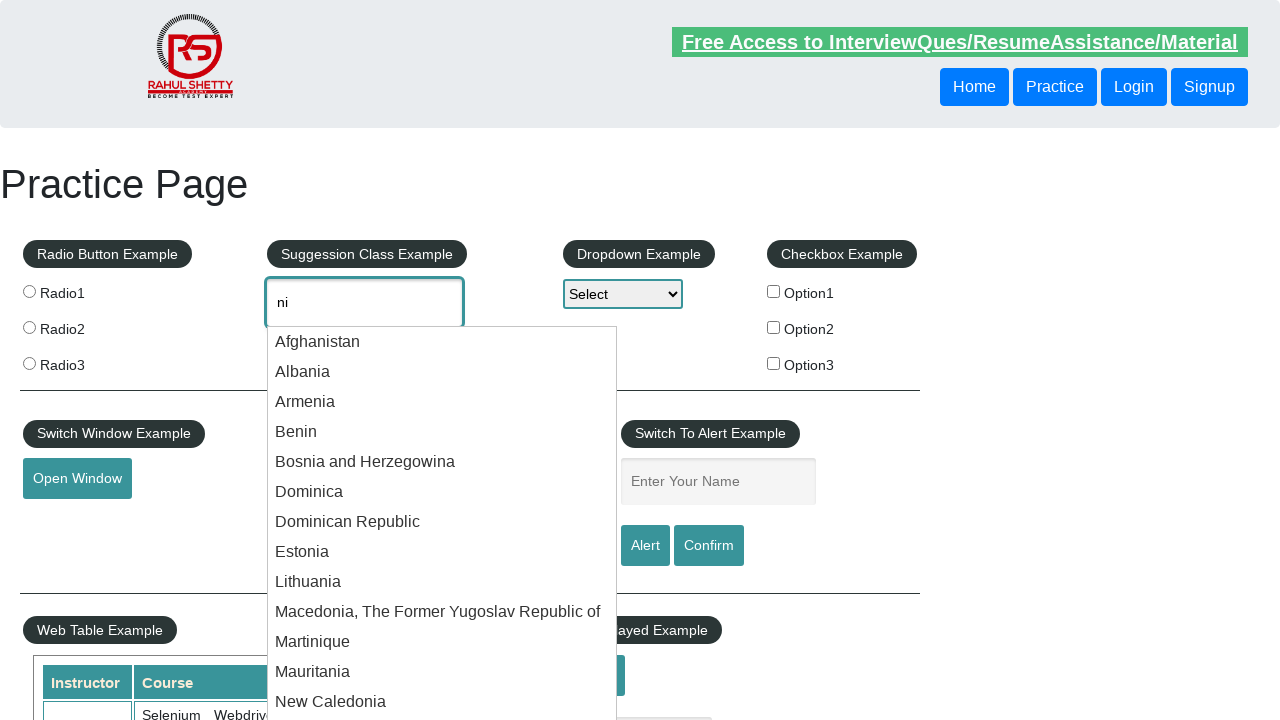

Examined suggestion option 2
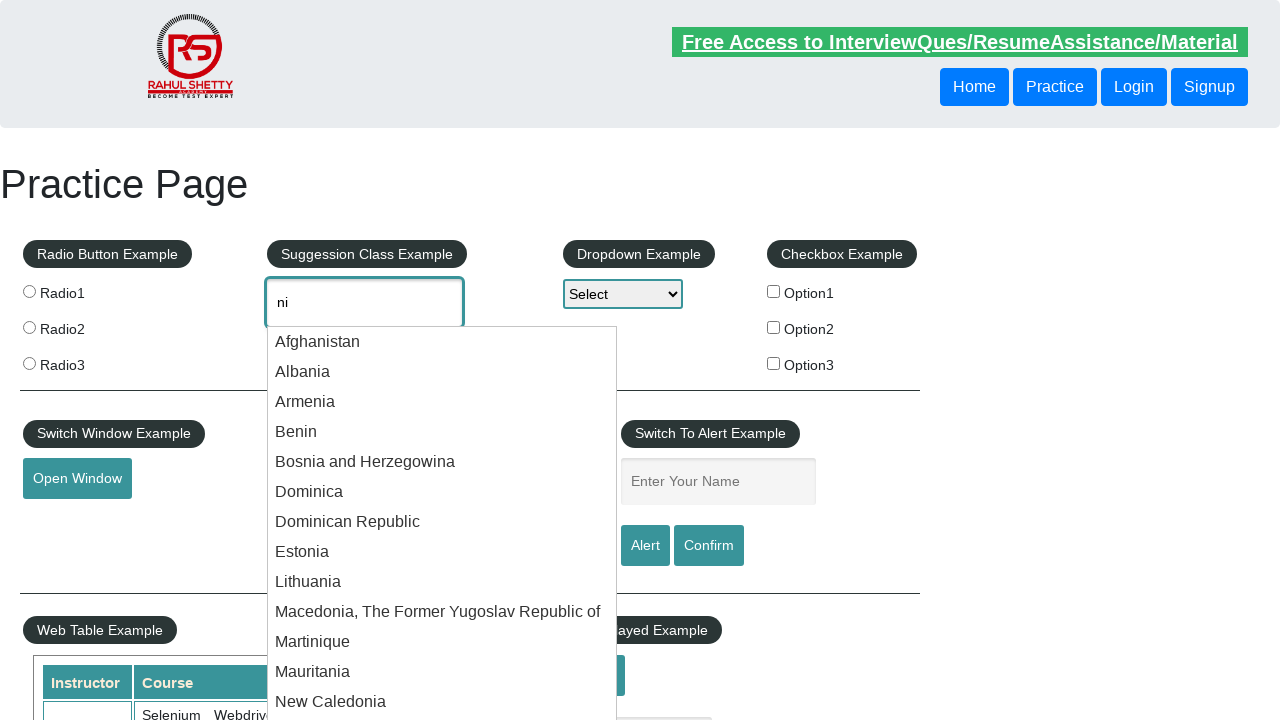

Examined suggestion option 3
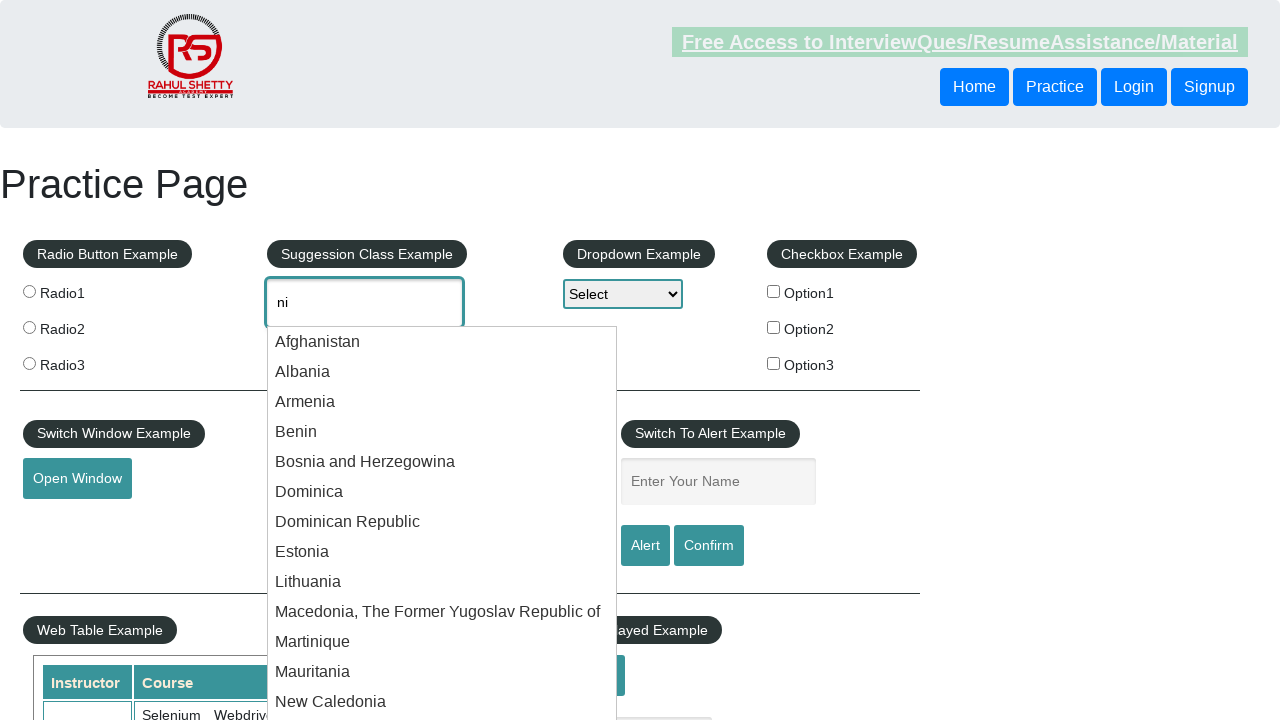

Examined suggestion option 4
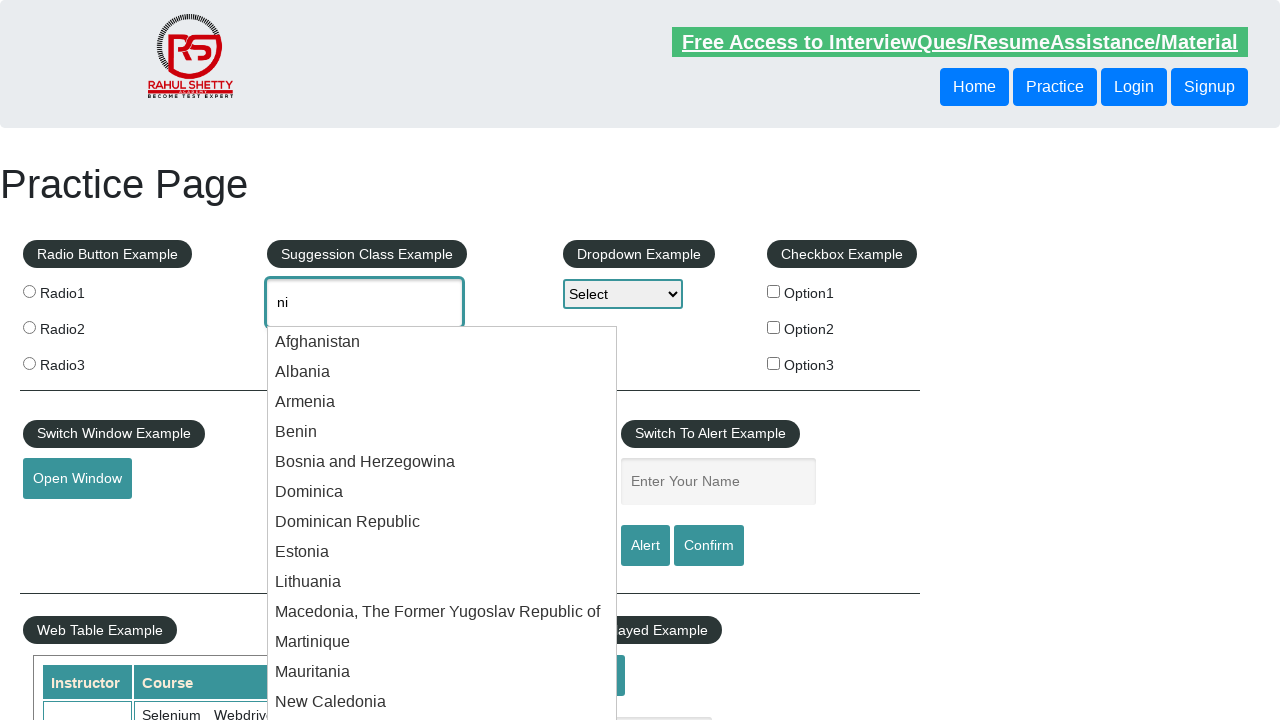

Examined suggestion option 5
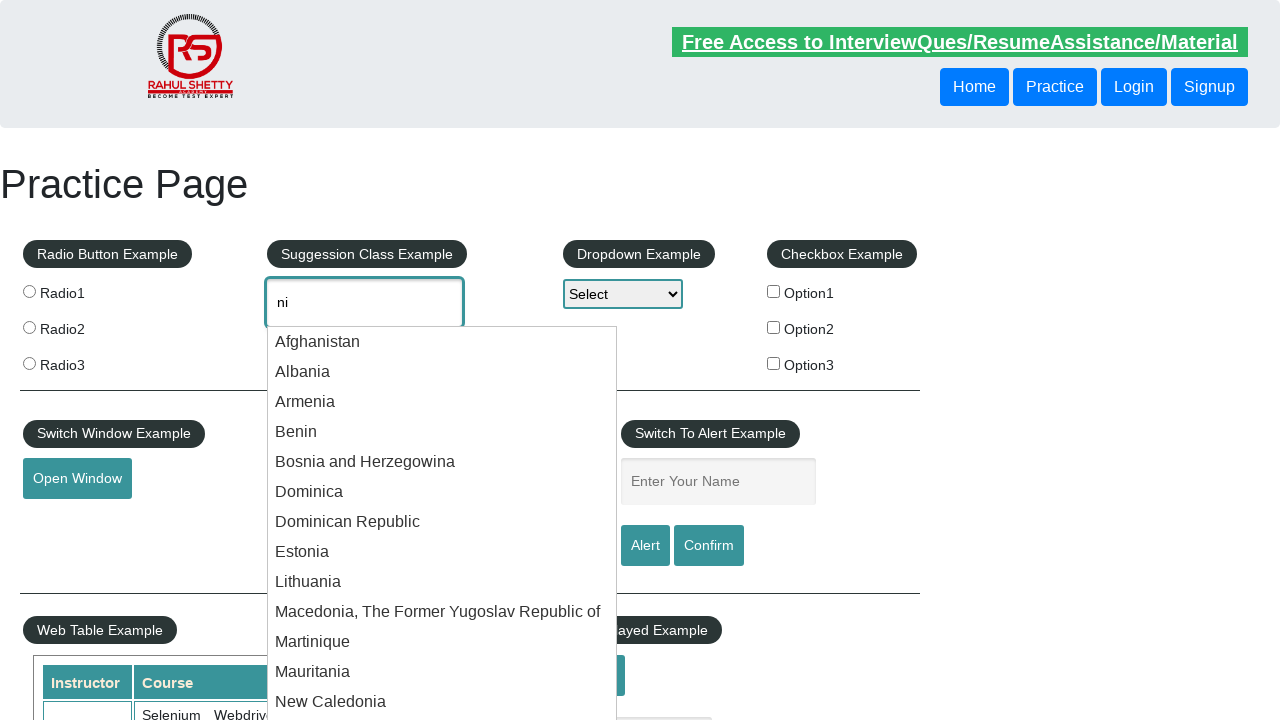

Examined suggestion option 6
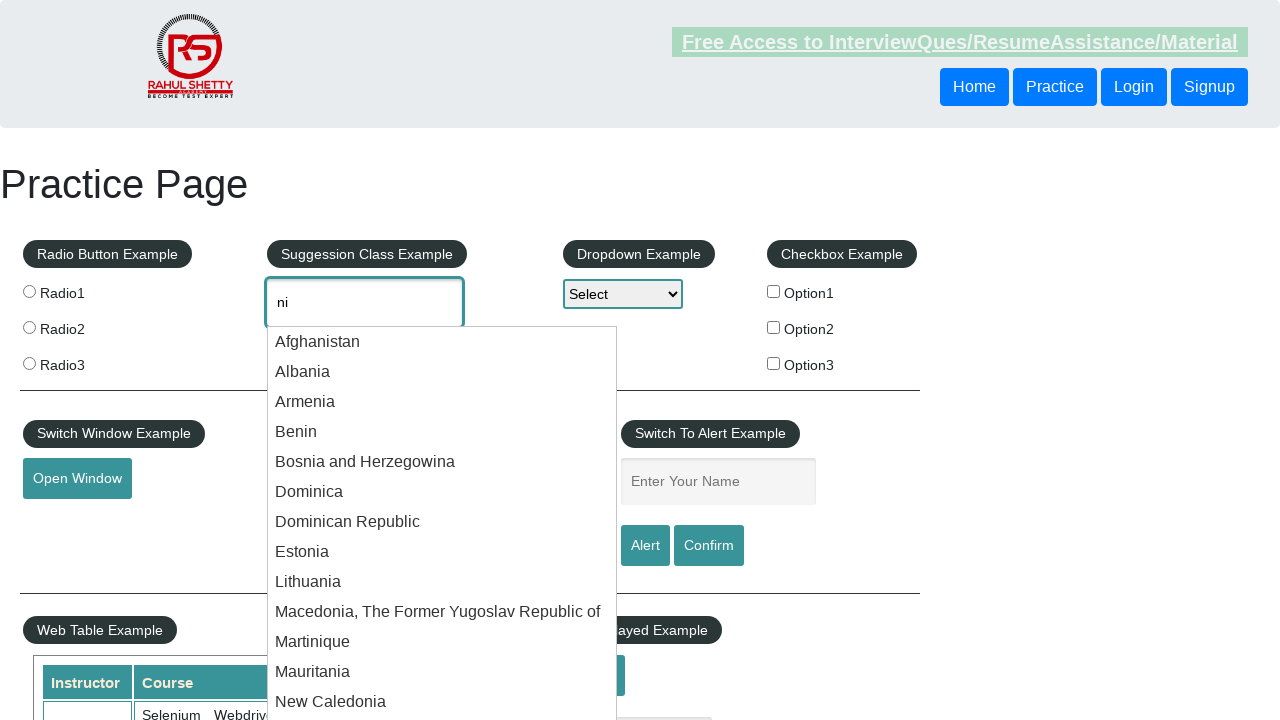

Examined suggestion option 7
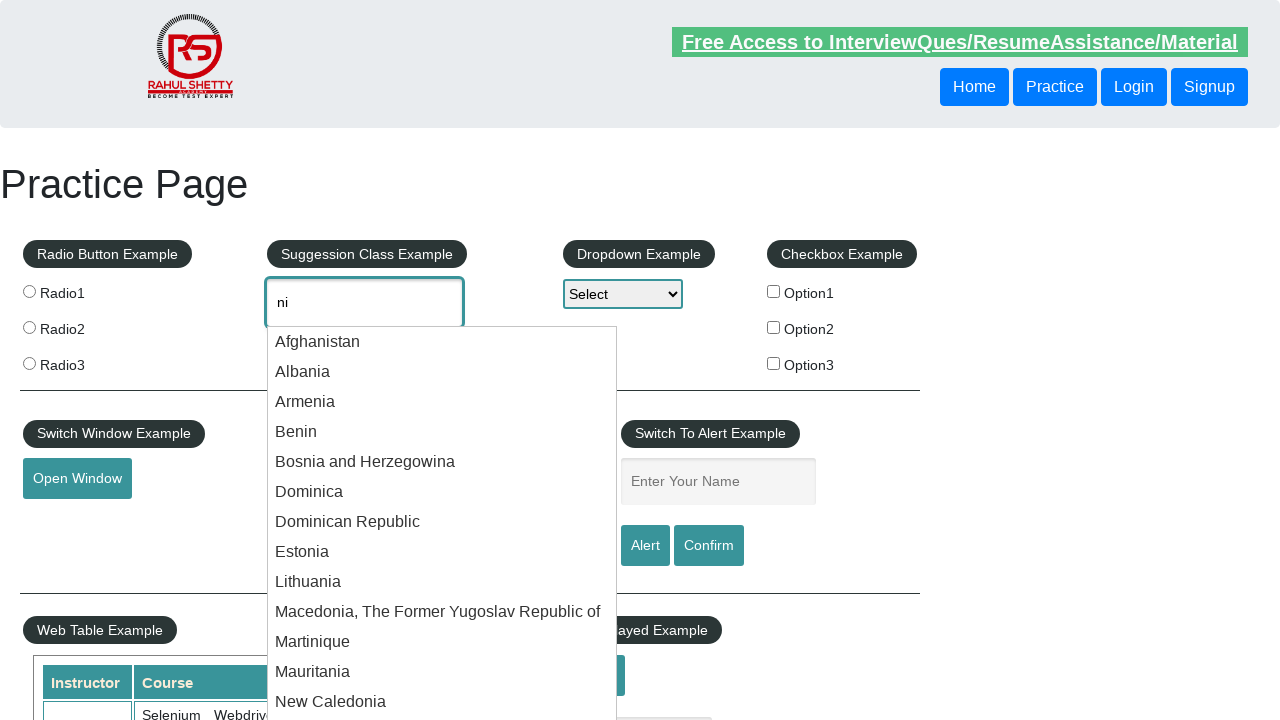

Examined suggestion option 8
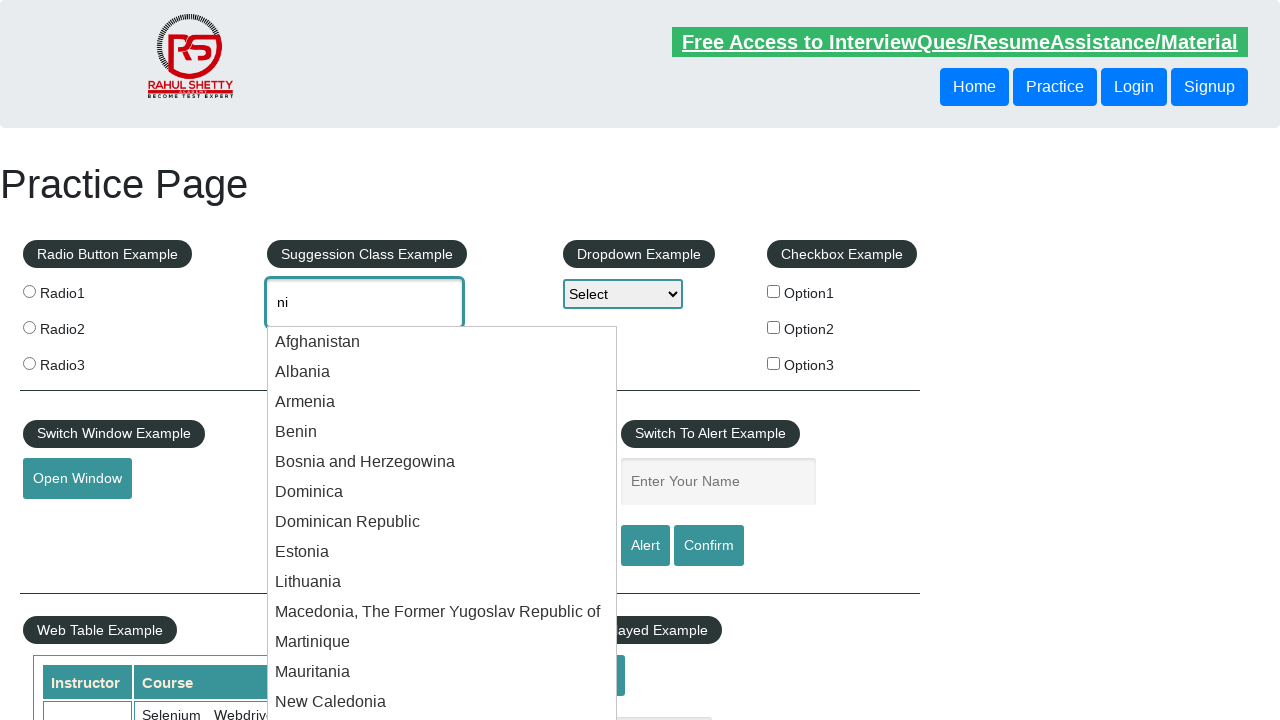

Examined suggestion option 9
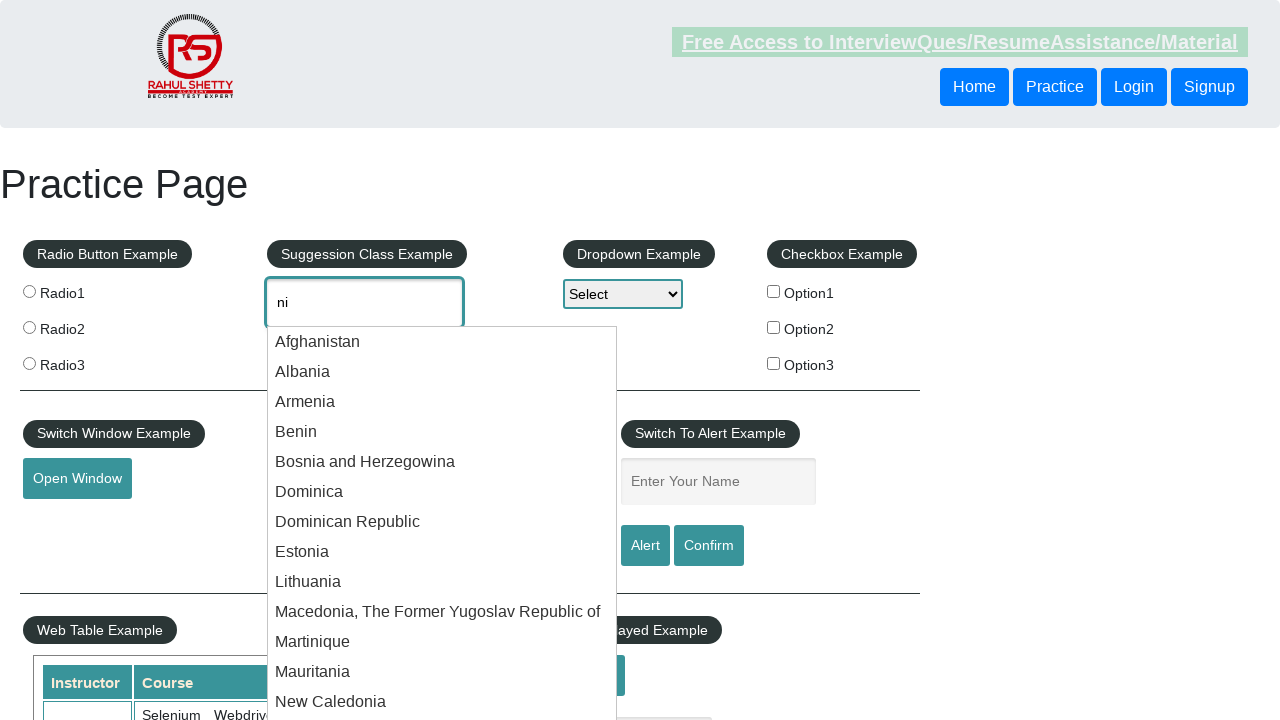

Examined suggestion option 10
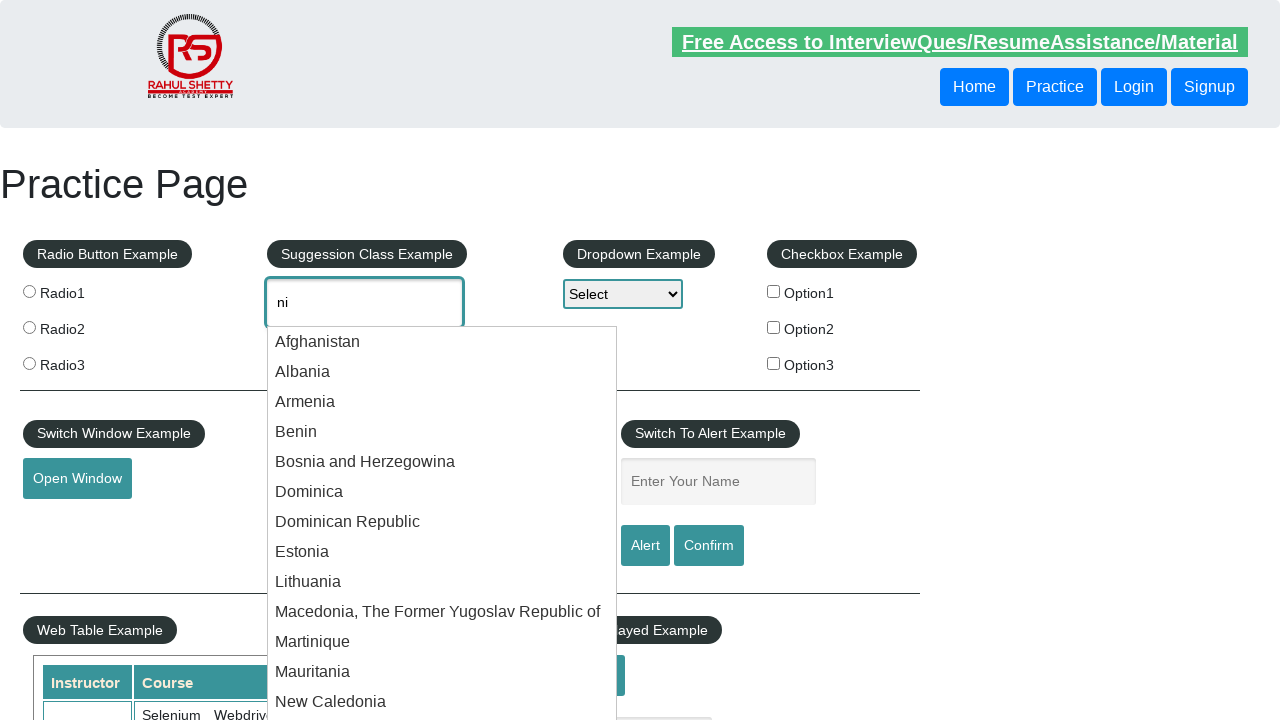

Examined suggestion option 11
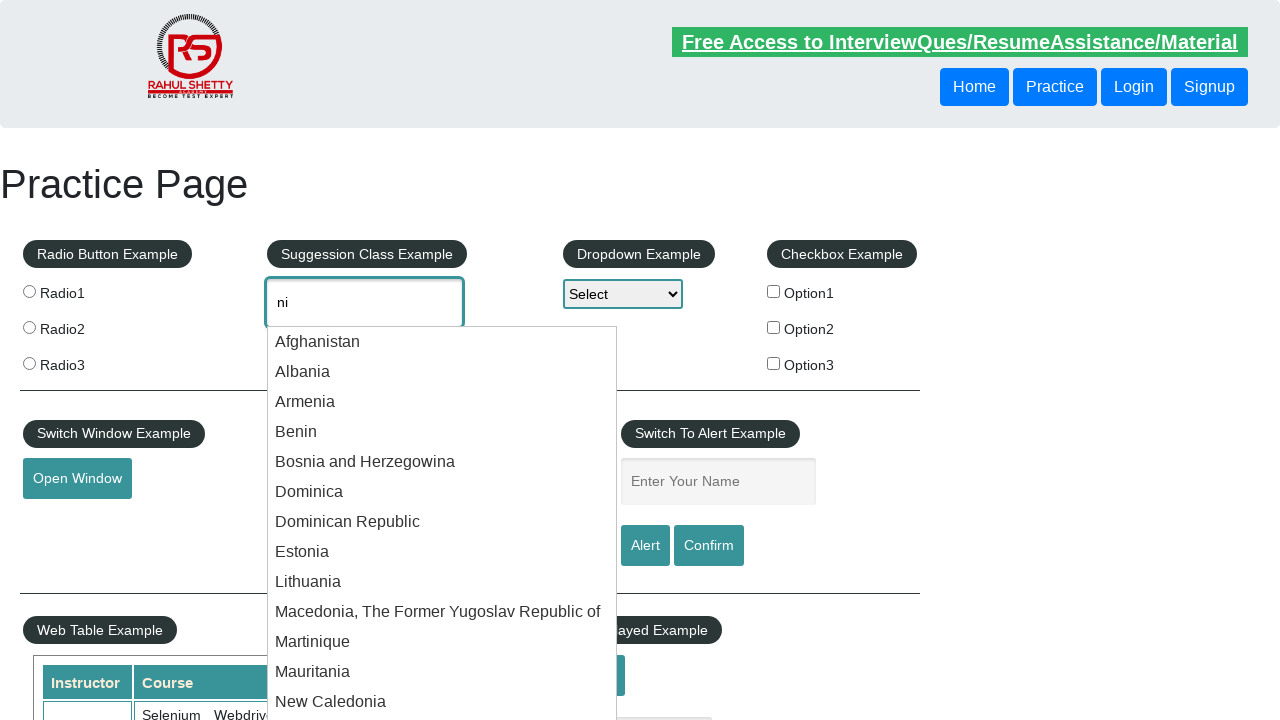

Examined suggestion option 12
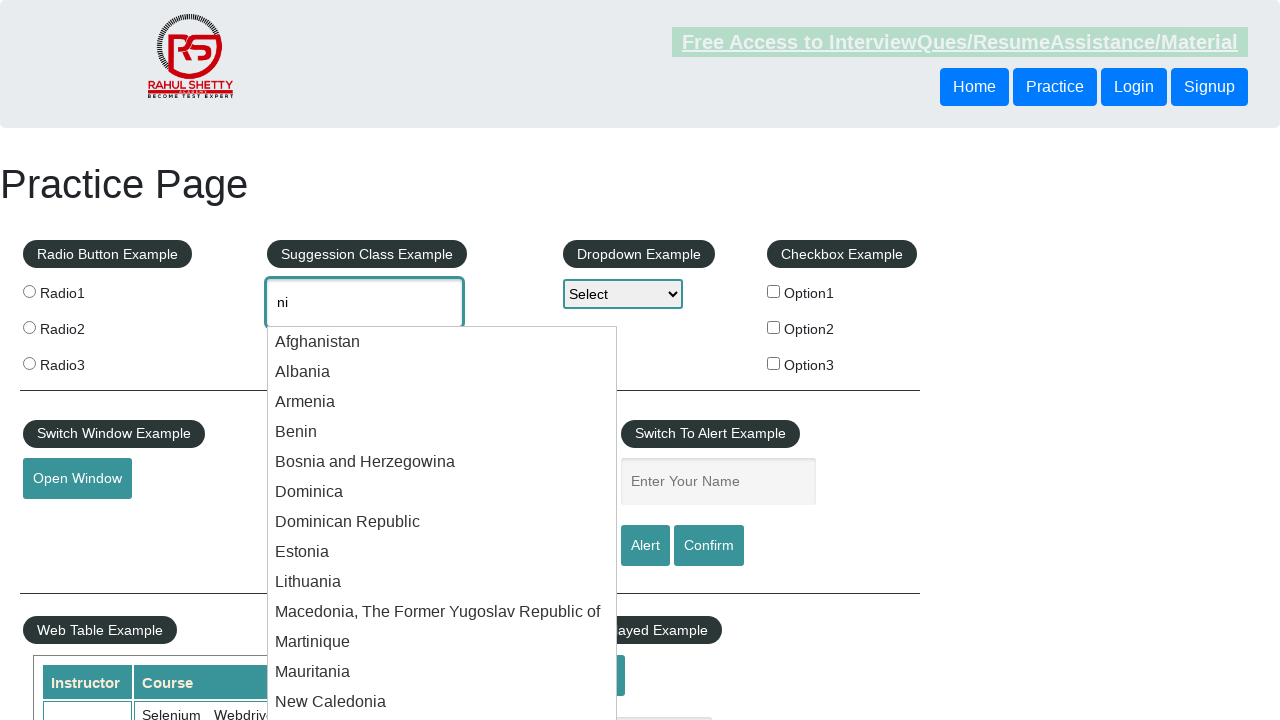

Examined suggestion option 13
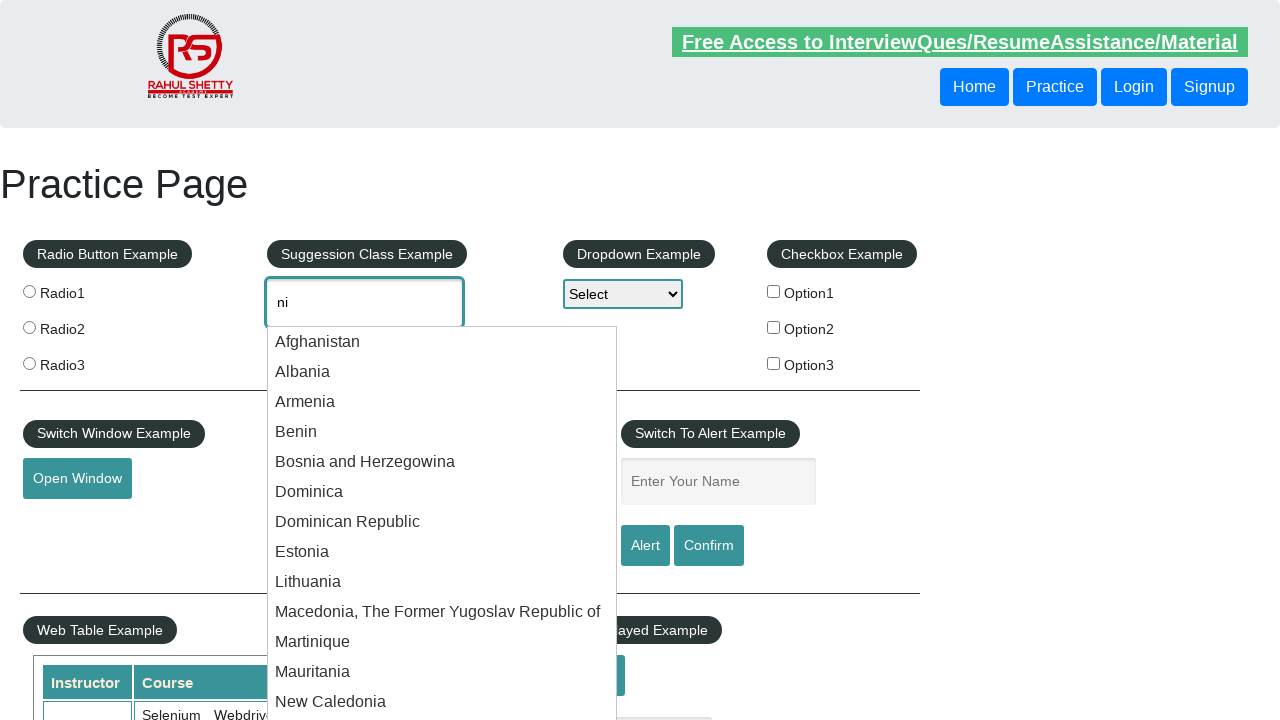

Examined suggestion option 14
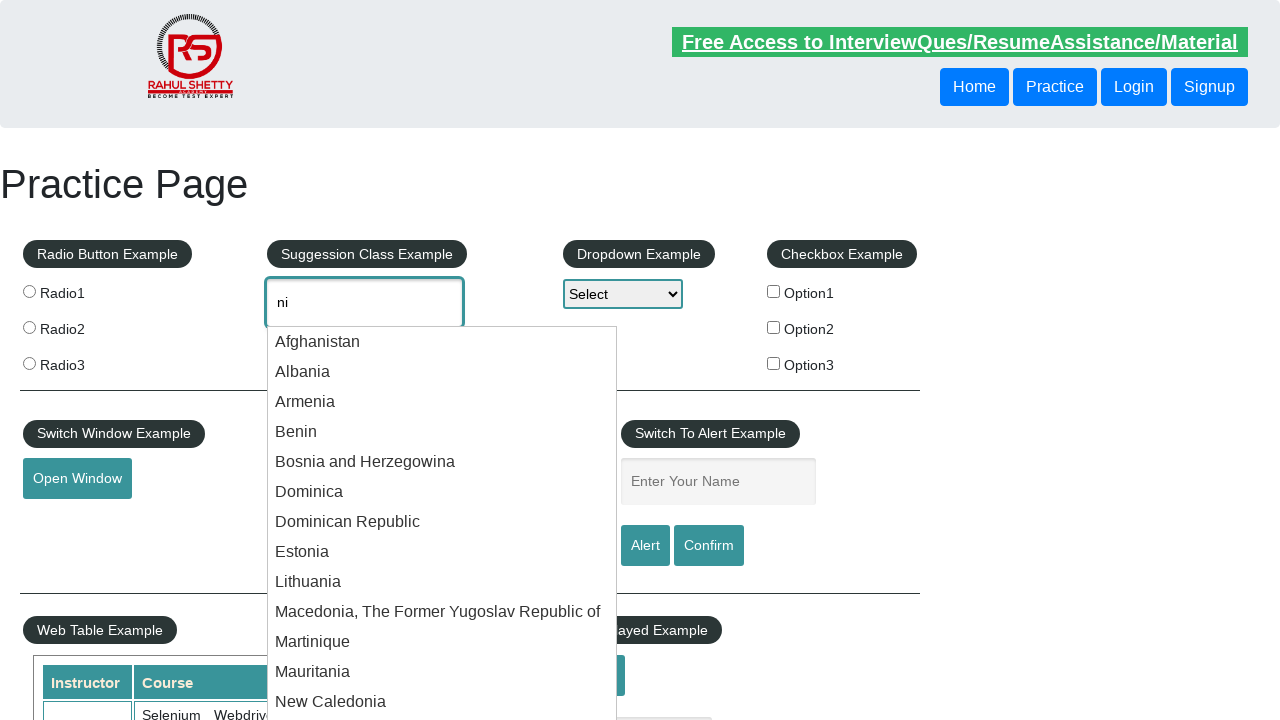

Examined suggestion option 15
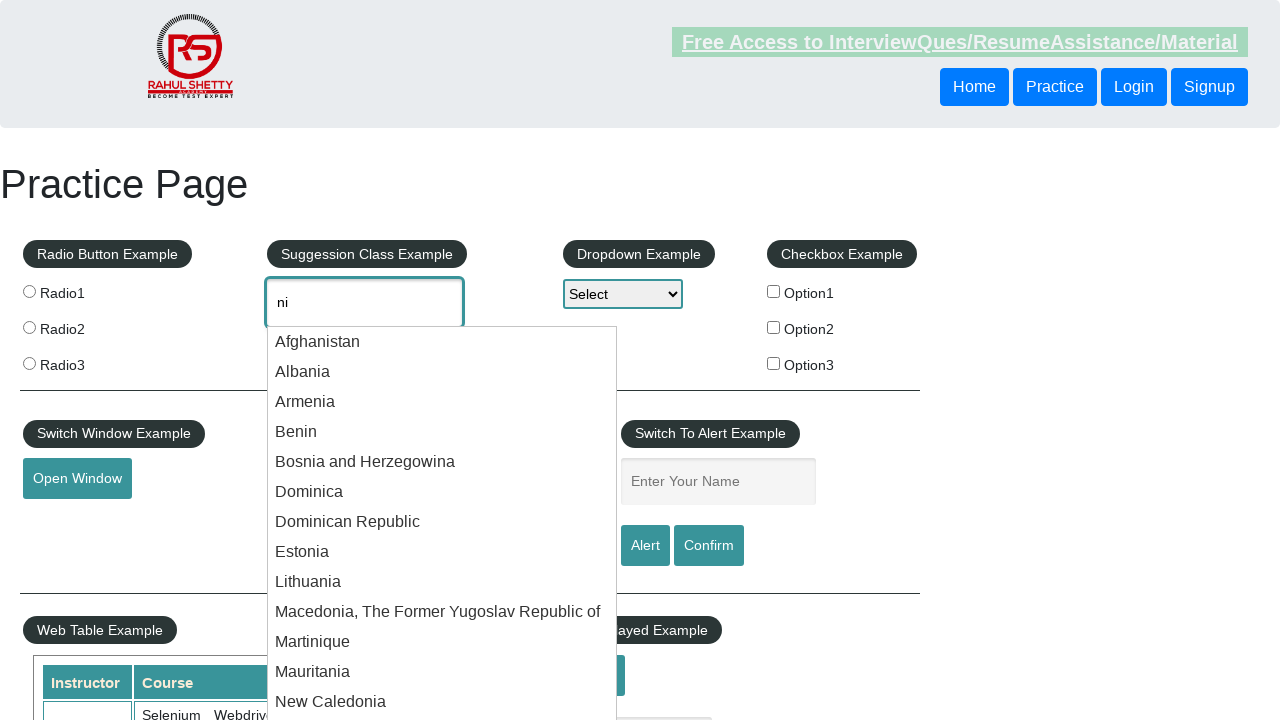

Examined suggestion option 16
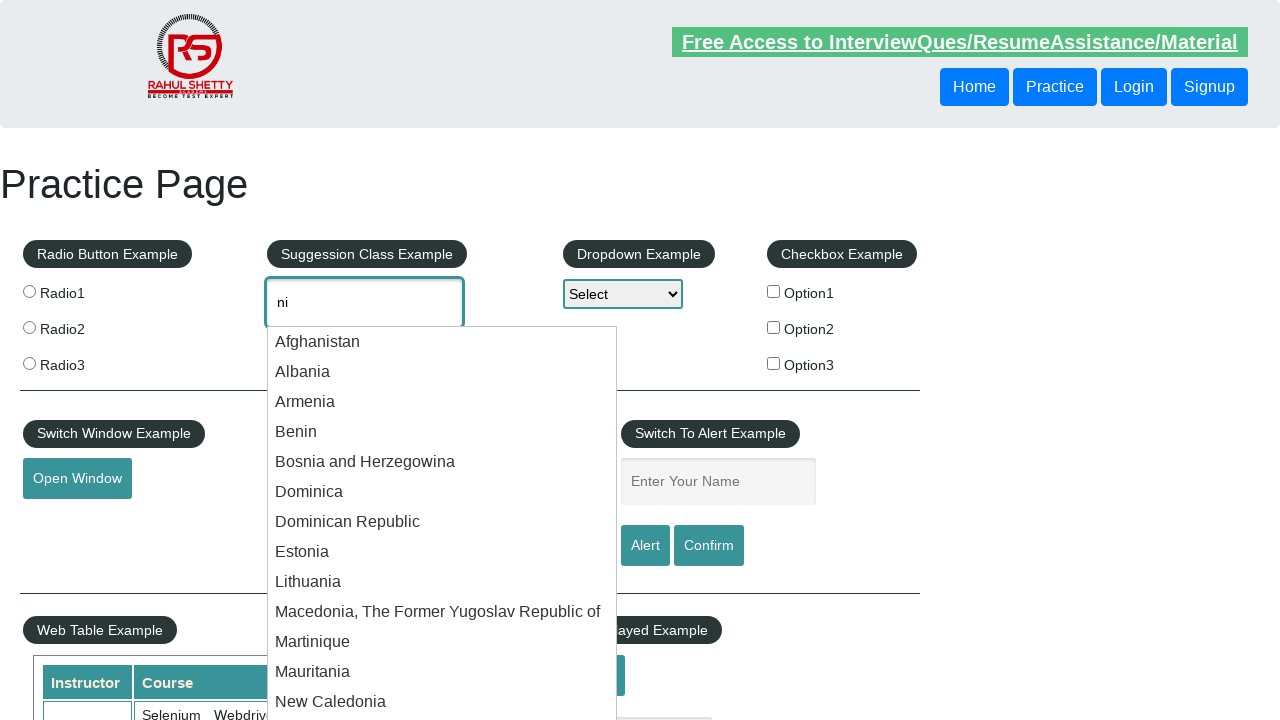

Selected 'Nigeria' from autocomplete suggestions at (442, 361) on li.ui-menu-item div >> nth=15
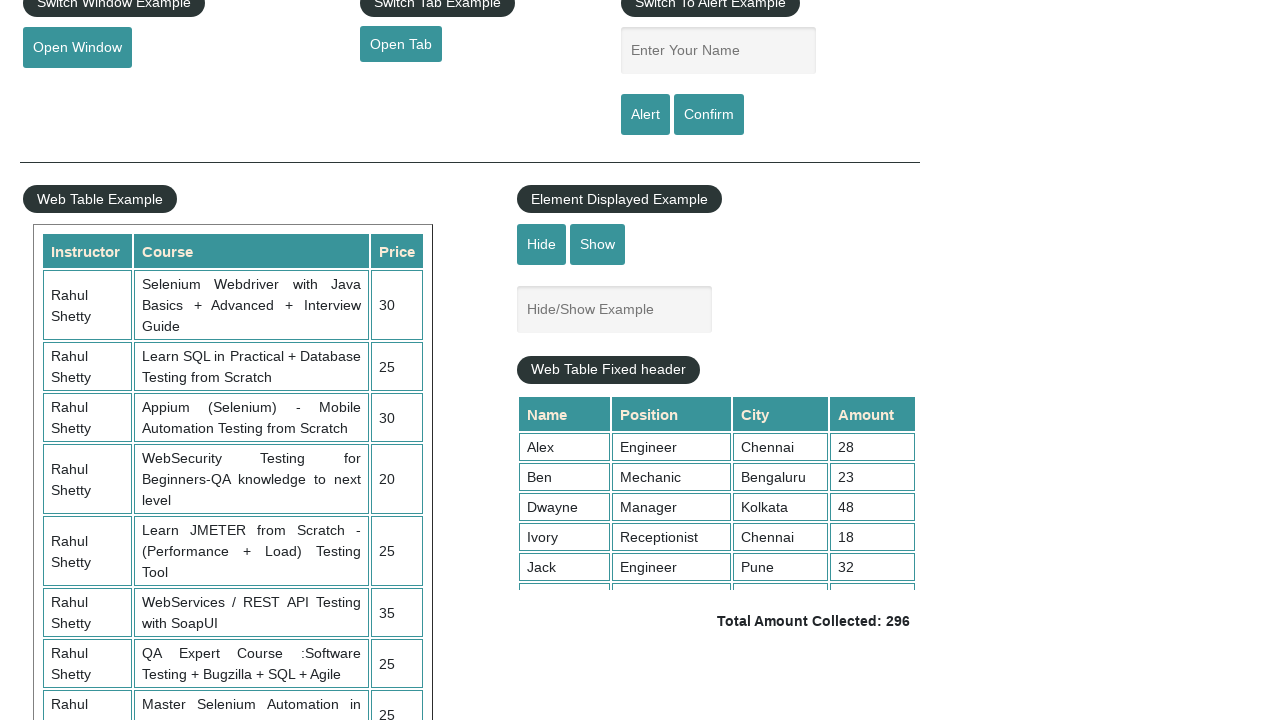

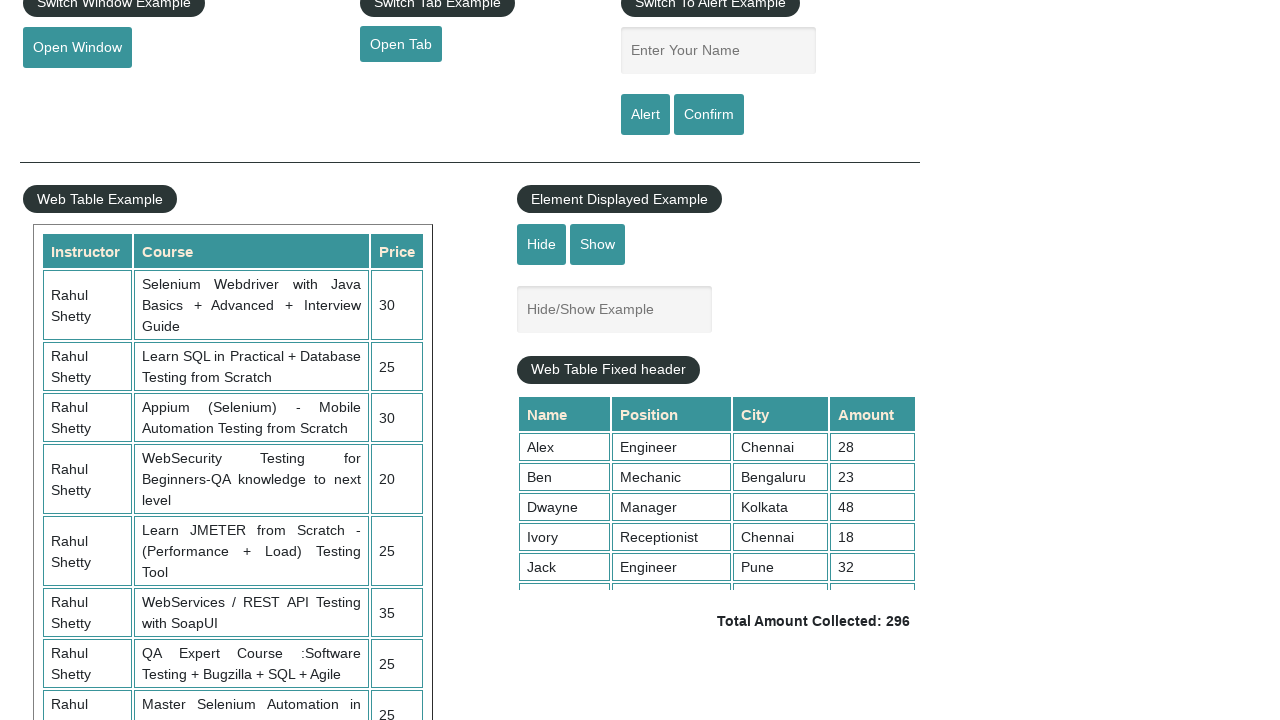